Tests window handling by navigating to a page with multiple windows, opening a new window via a link, and switching between parent and child windows

Starting URL: https://the-internet.herokuapp.com/

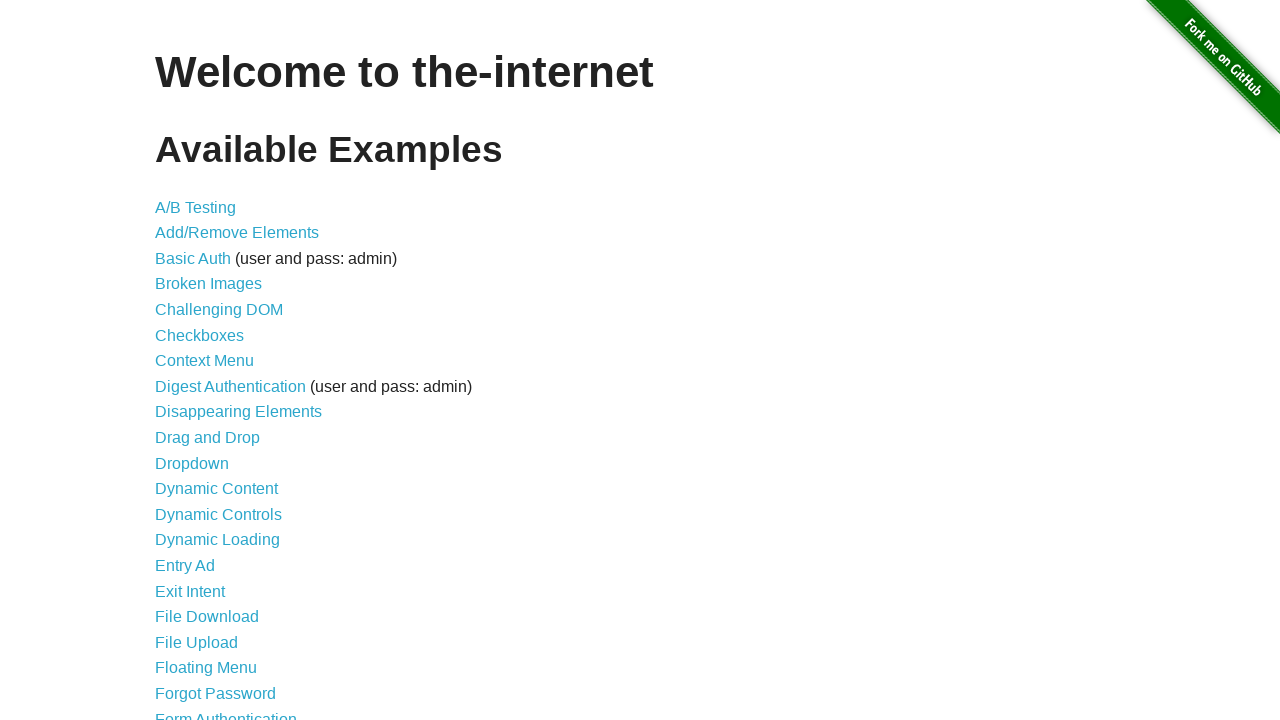

Clicked on 'Multiple Windows' link to navigate to the multiple windows test page at (218, 369) on text=Multiple Windows
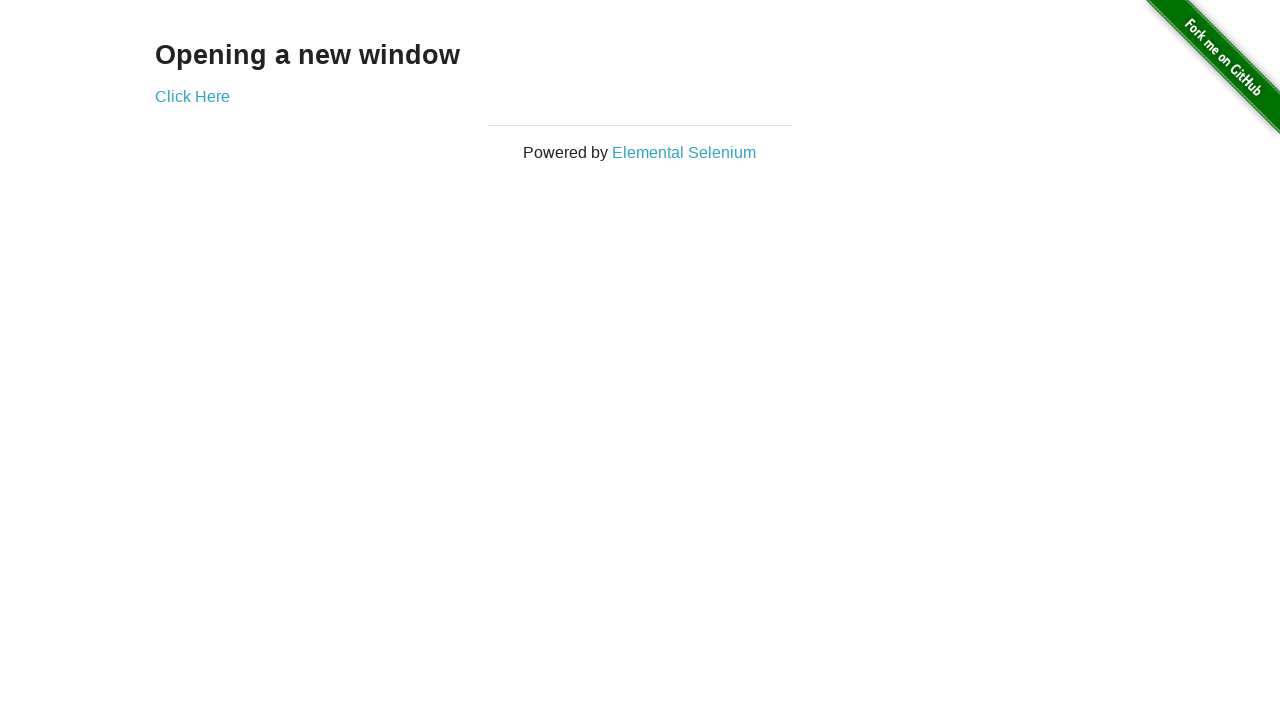

Clicked 'Click Here' link to open a new window at (192, 96) on text=Click Here
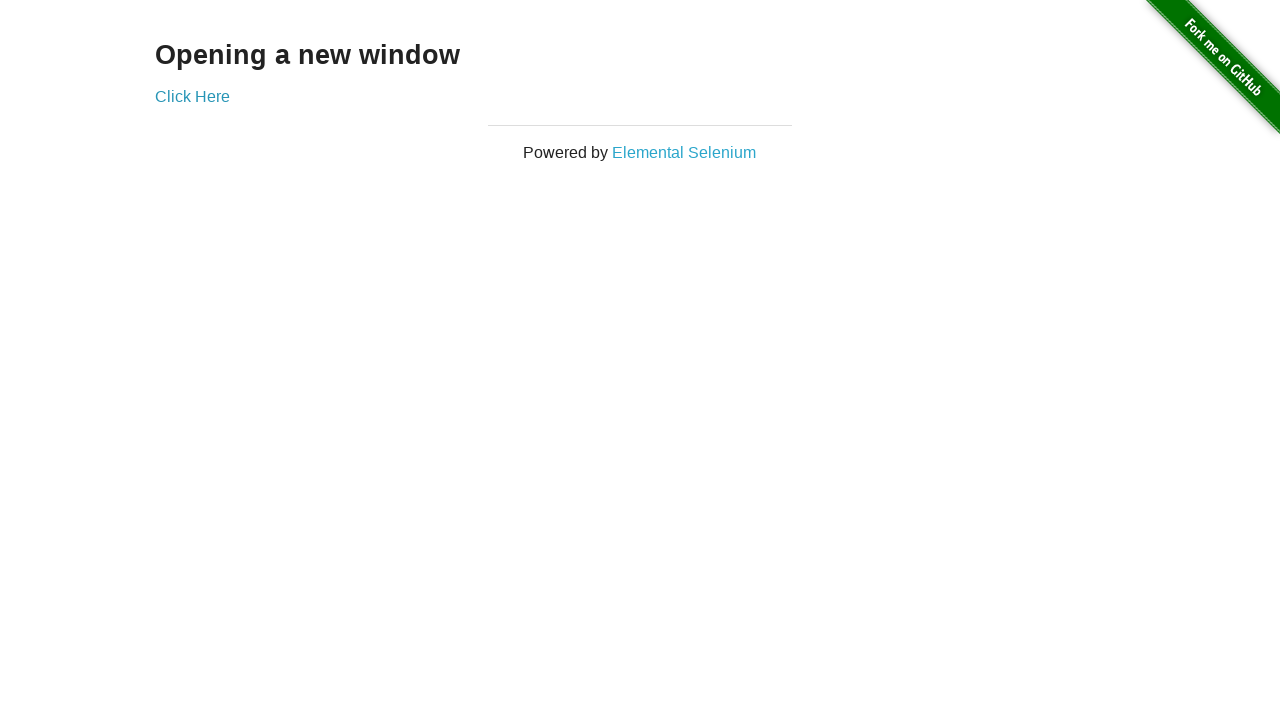

New window/page opened and captured
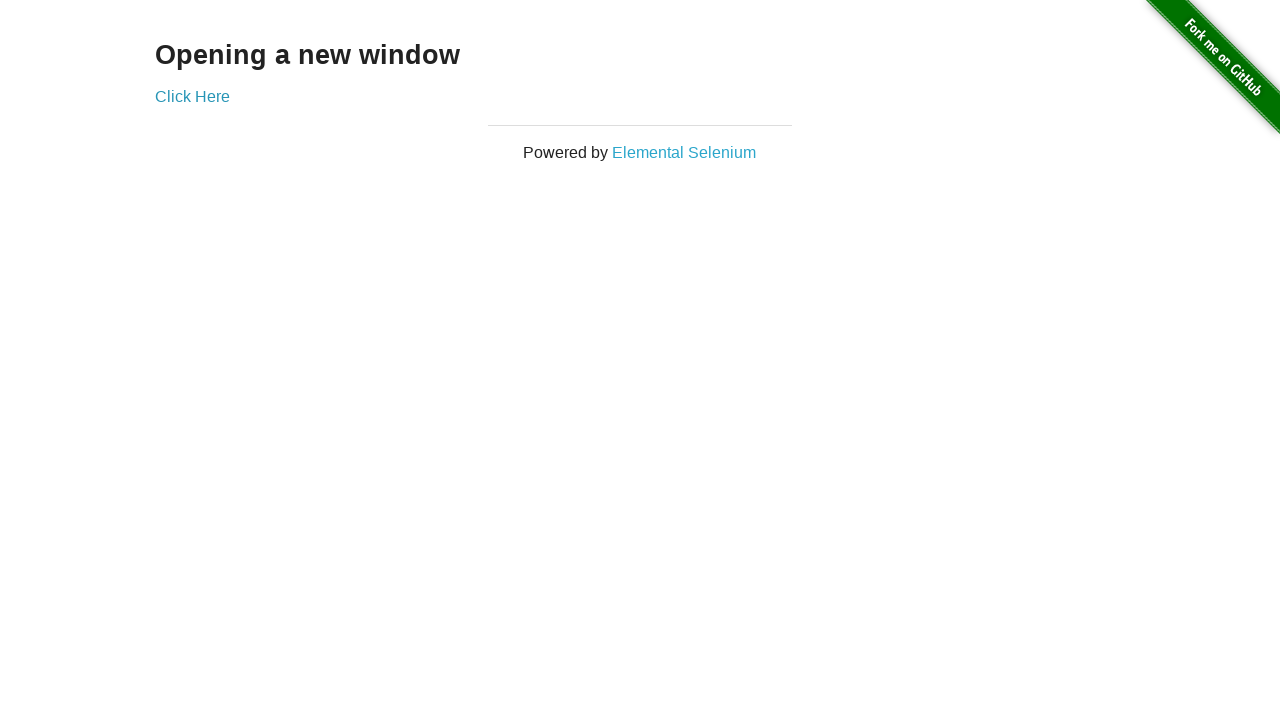

Retrieved heading text from the new window
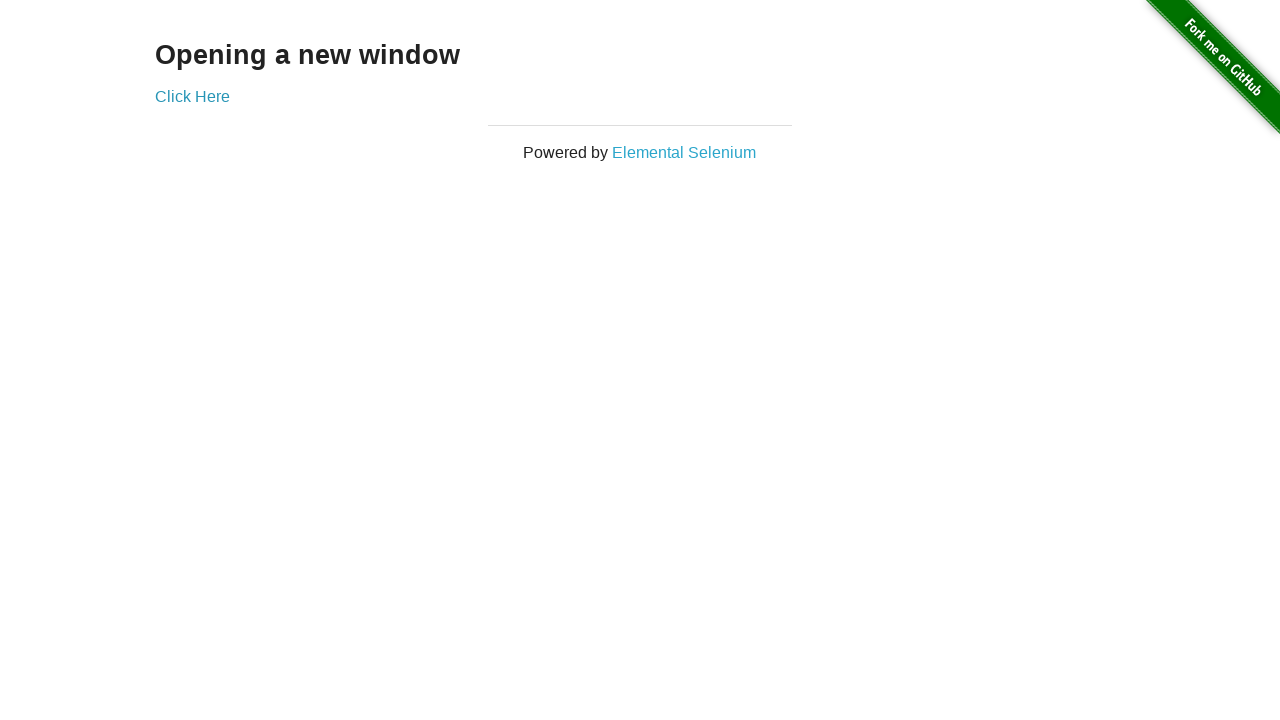

Retrieved heading text from the original parent window
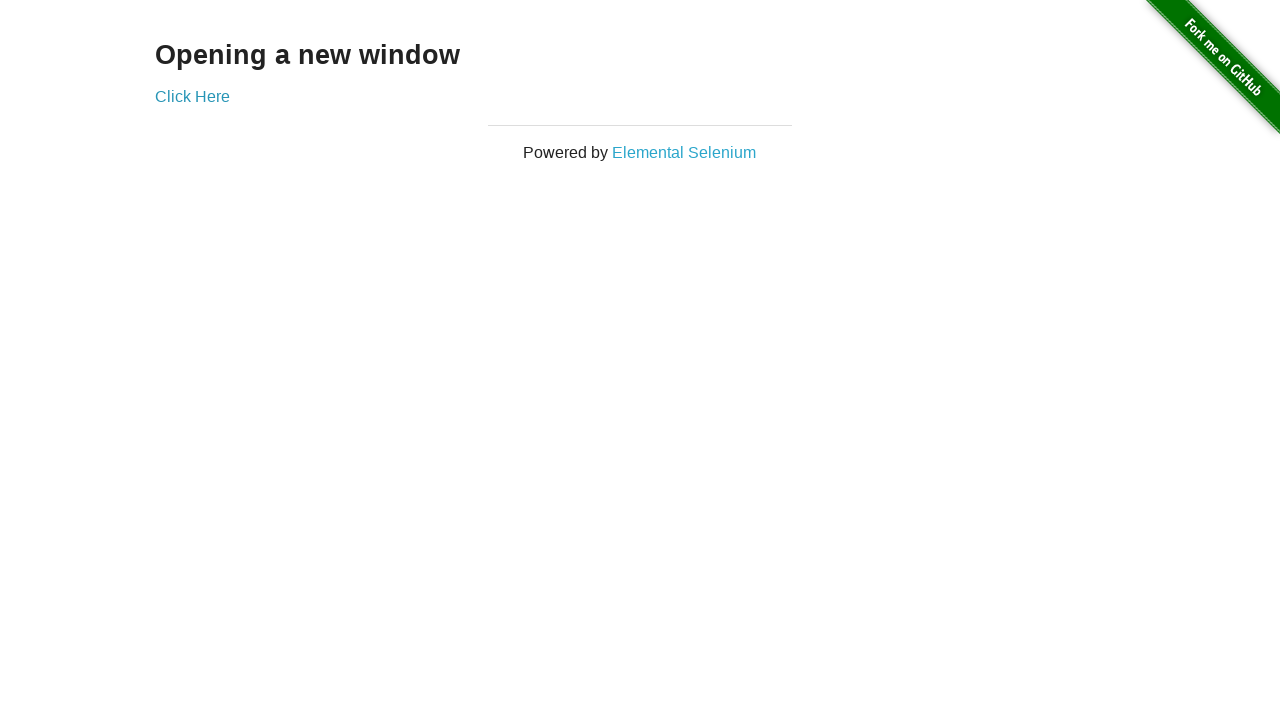

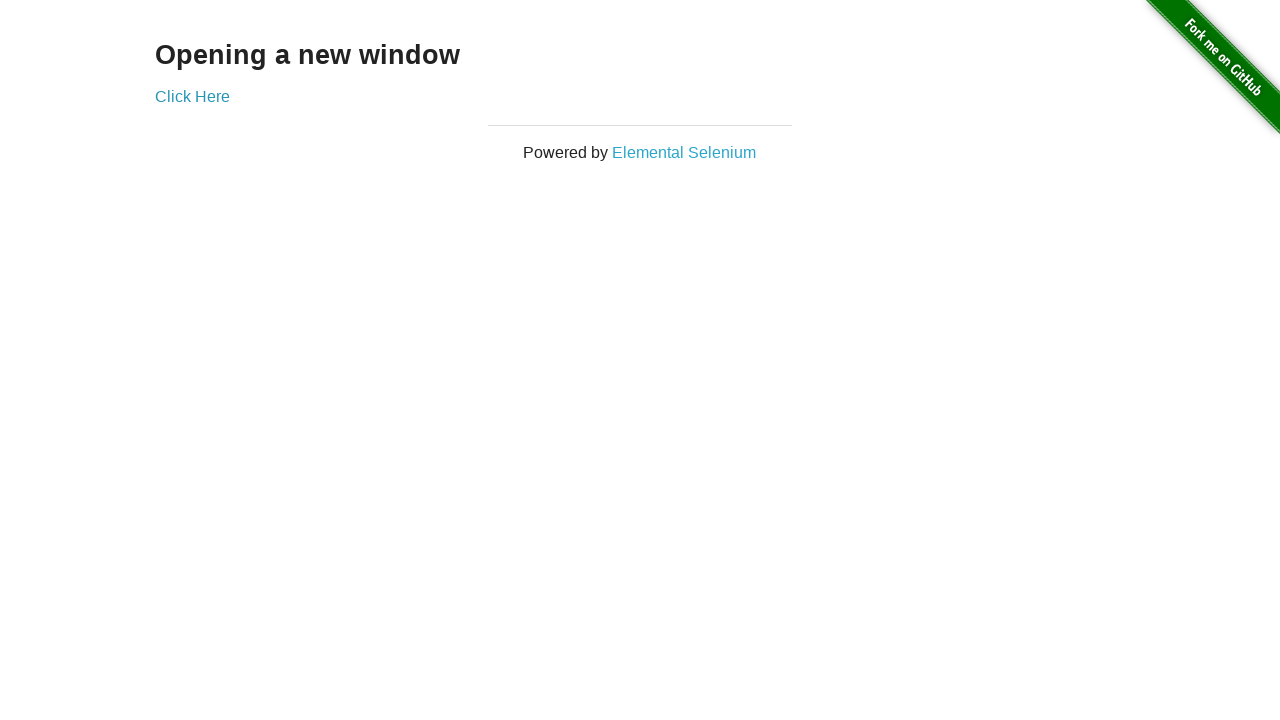